Tests confirm dialog handling by clicking a confirm button, dismissing the dialog, and verifying the cancel result is displayed

Starting URL: https://demoqa.com/alerts

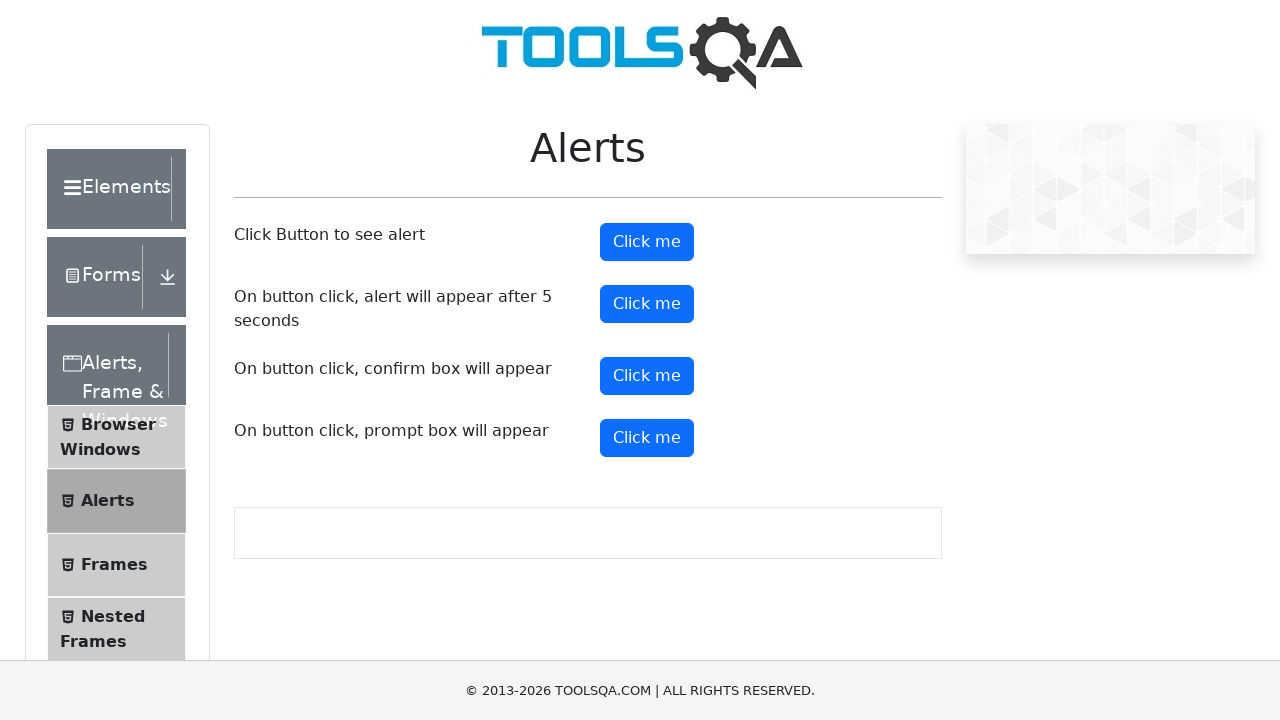

Set up dialog handler to dismiss confirm dialogs
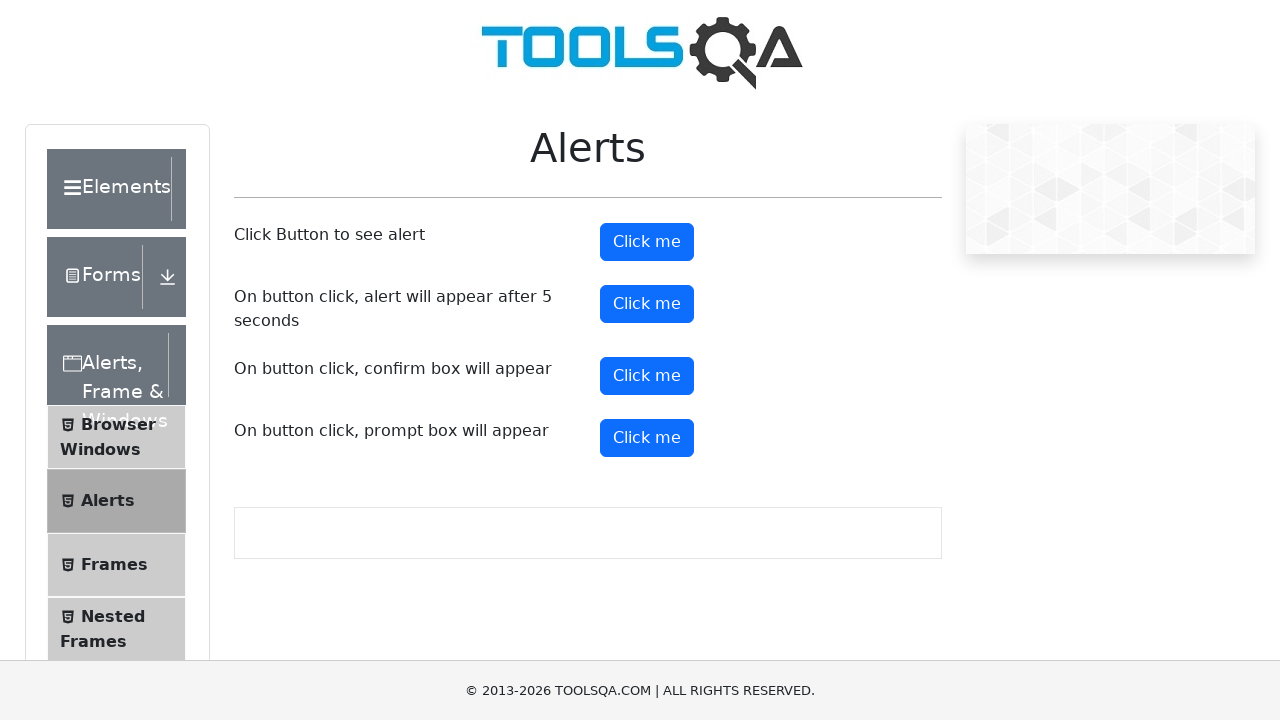

Clicked confirm button to trigger confirm dialog at (647, 376) on #confirmButton
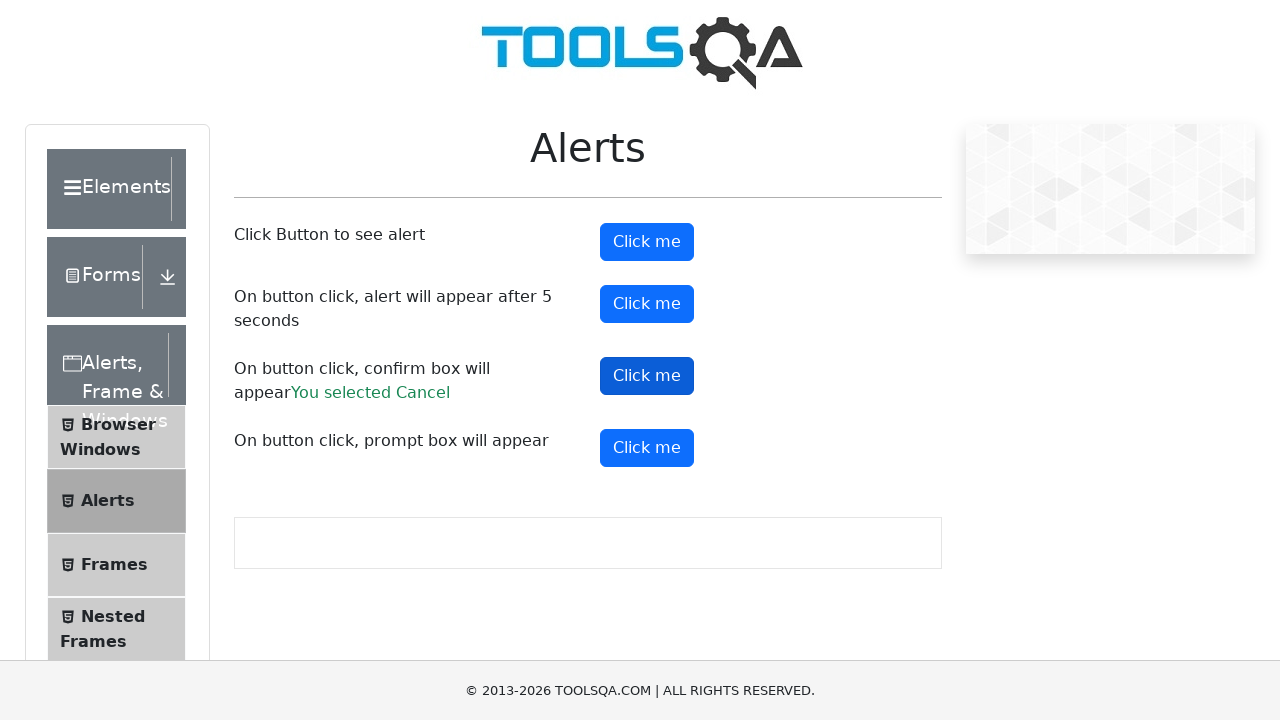

Confirm result text appeared after dismissing dialog
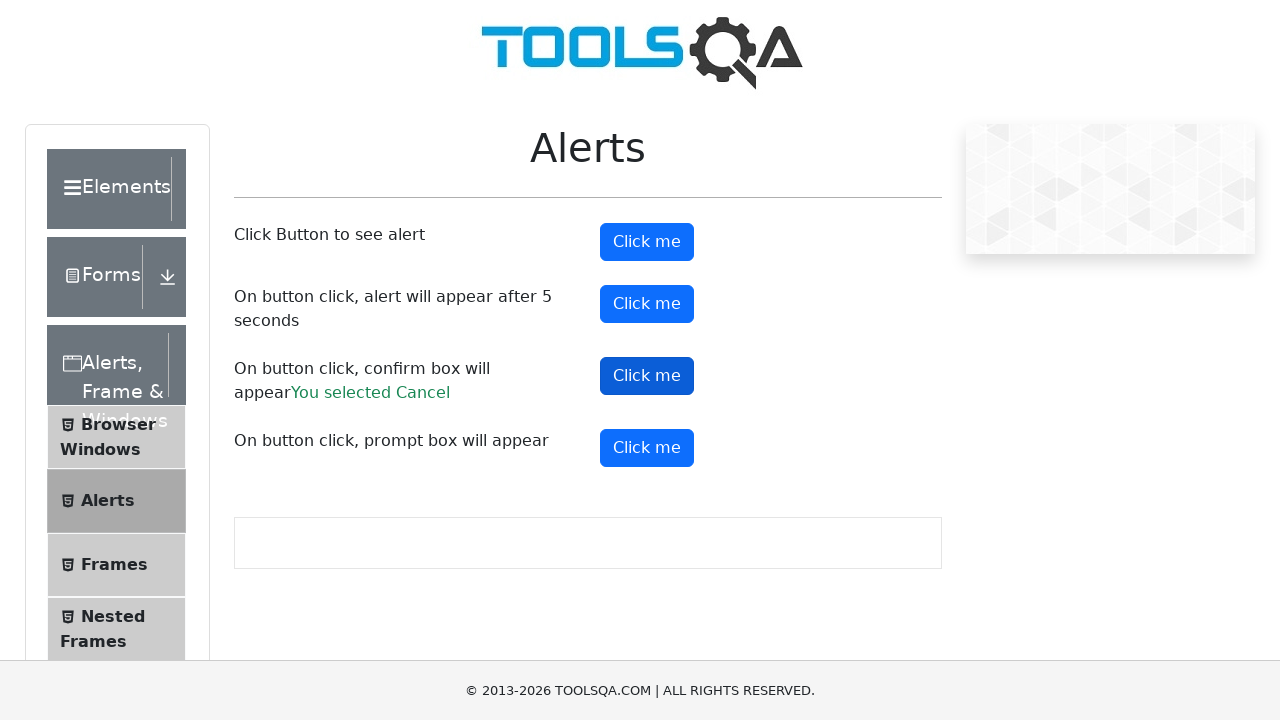

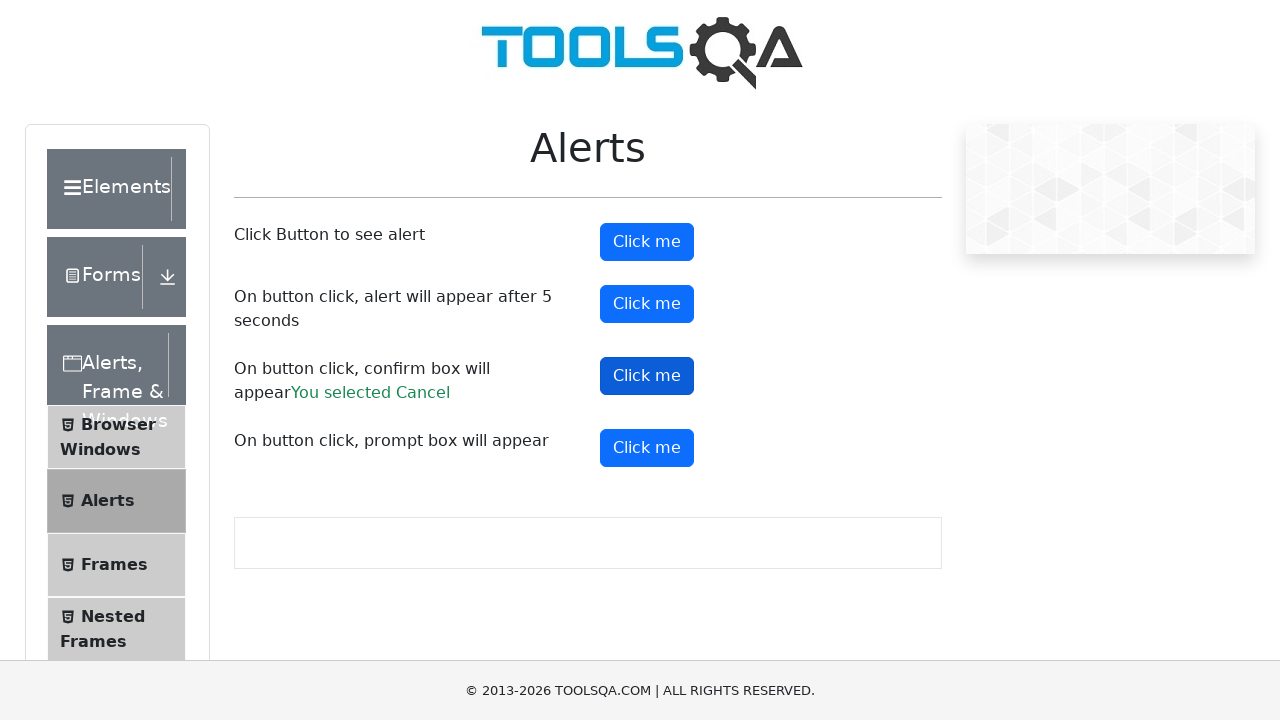